Tests dropdown selection functionality by selecting an option with value "Night10" from a dropdown element

Starting URL: https://grotechminds.com/dropdown/

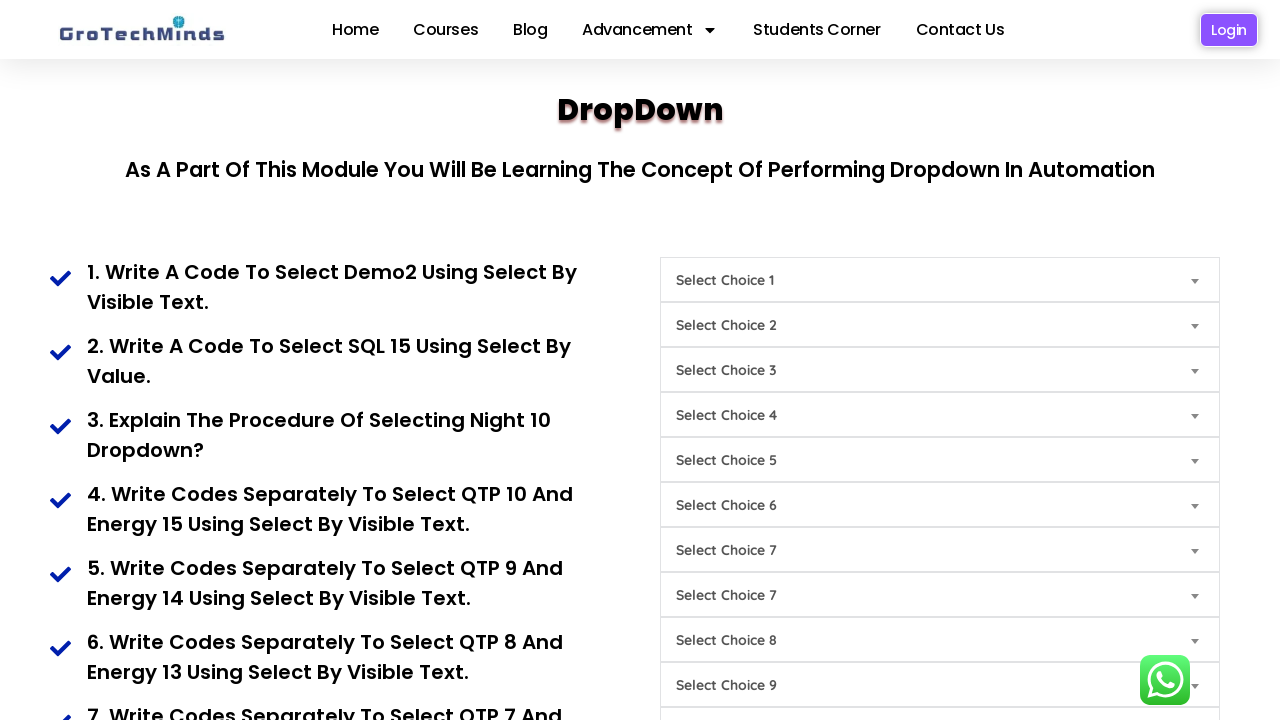

Navigated to dropdown test page
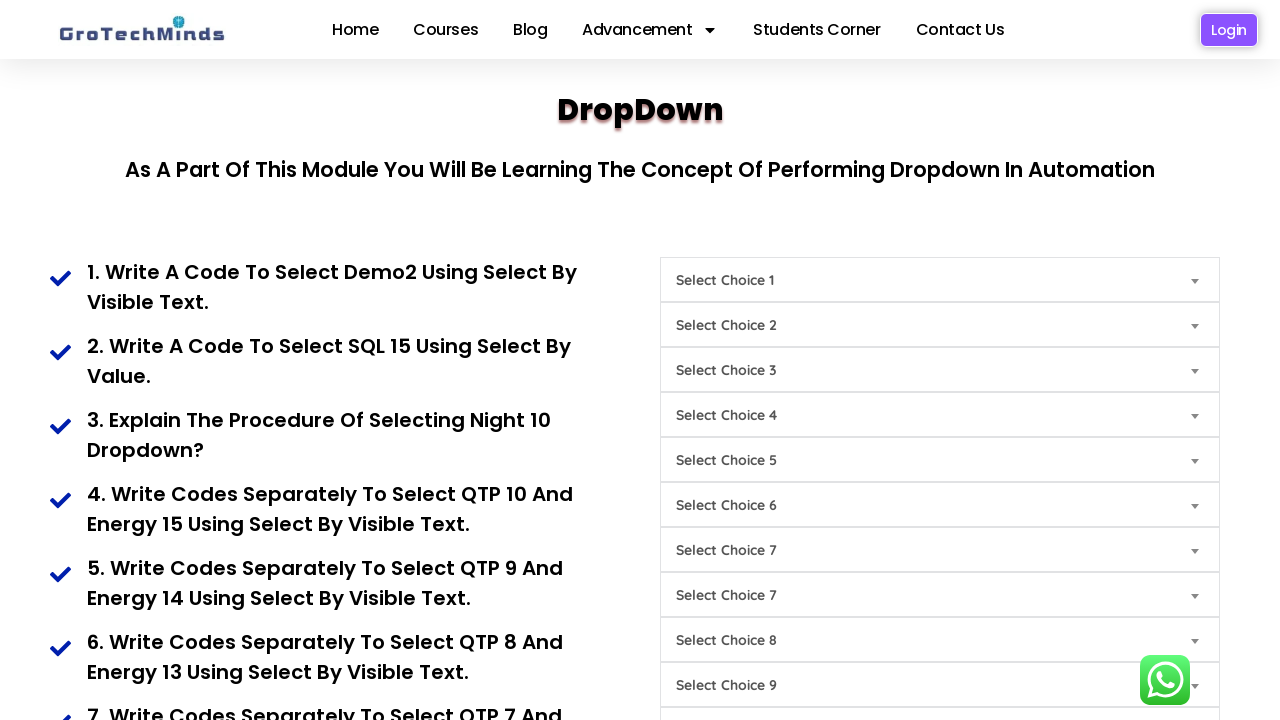

Selected option with value 'Night10' from dropdown element #Choice6 on #Choice6
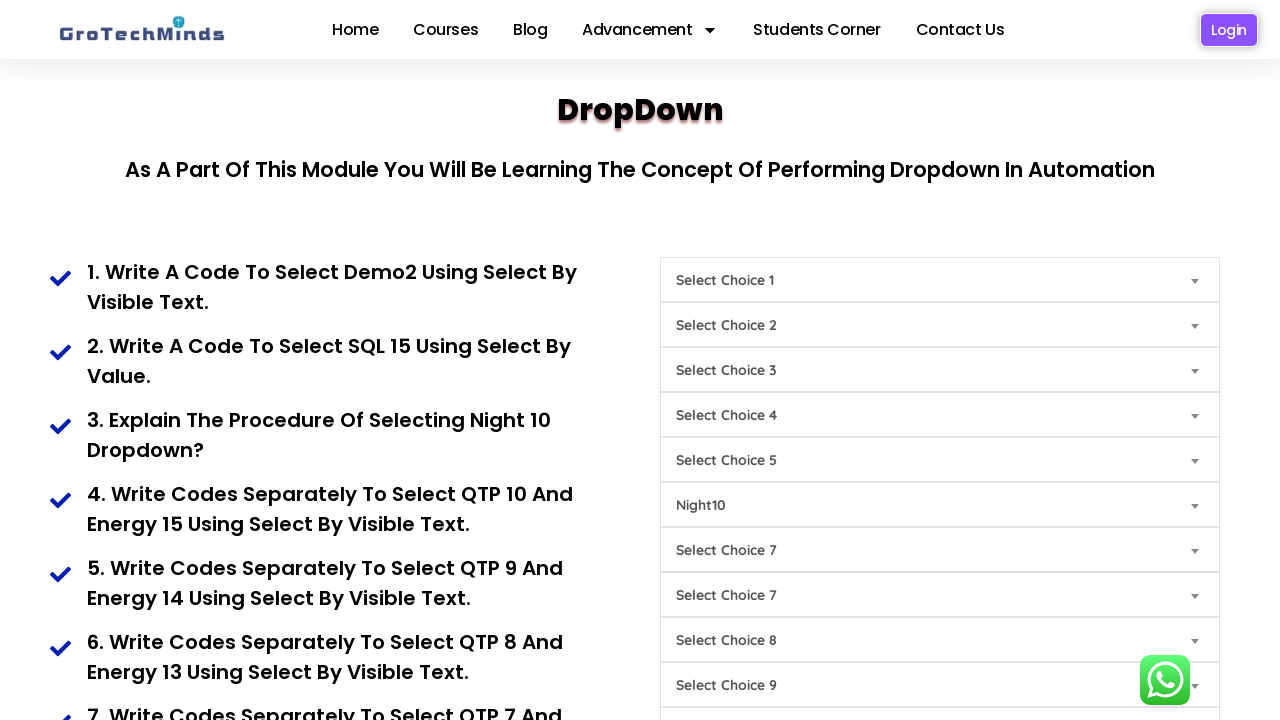

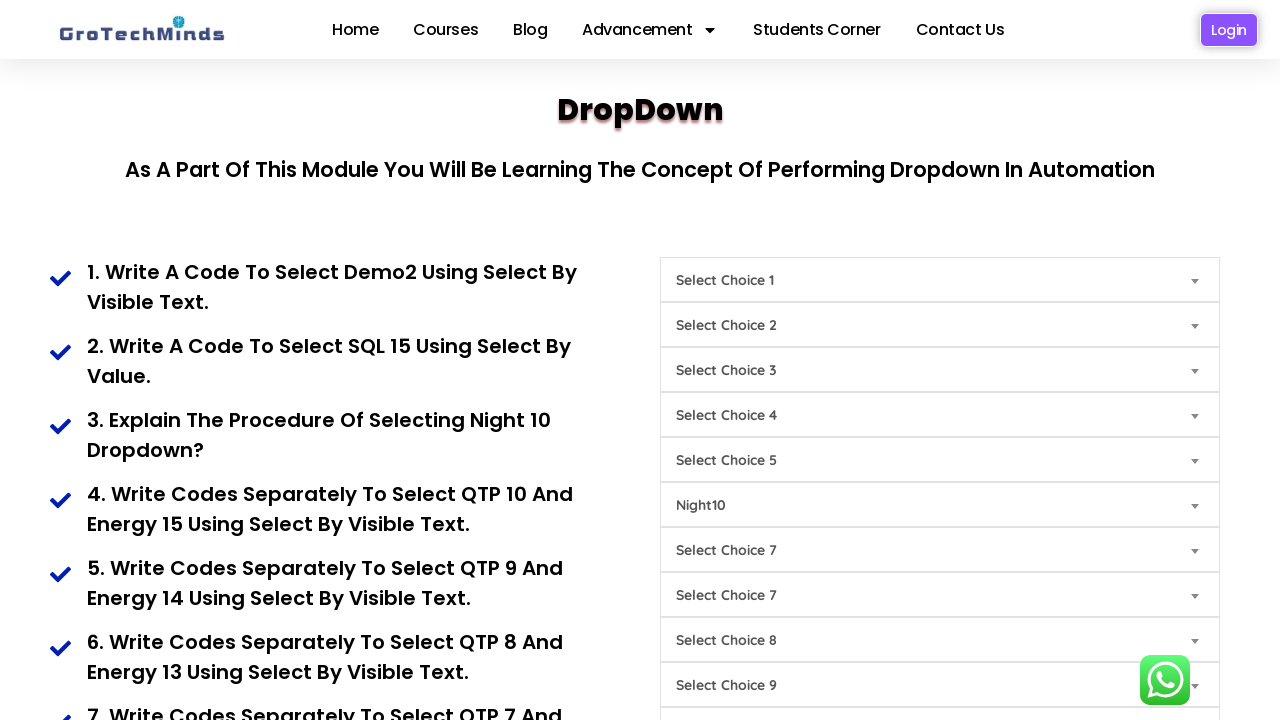